Tests that invalid inputs display error textboxes in the registration form

Starting URL: https://demoqa.com/elements

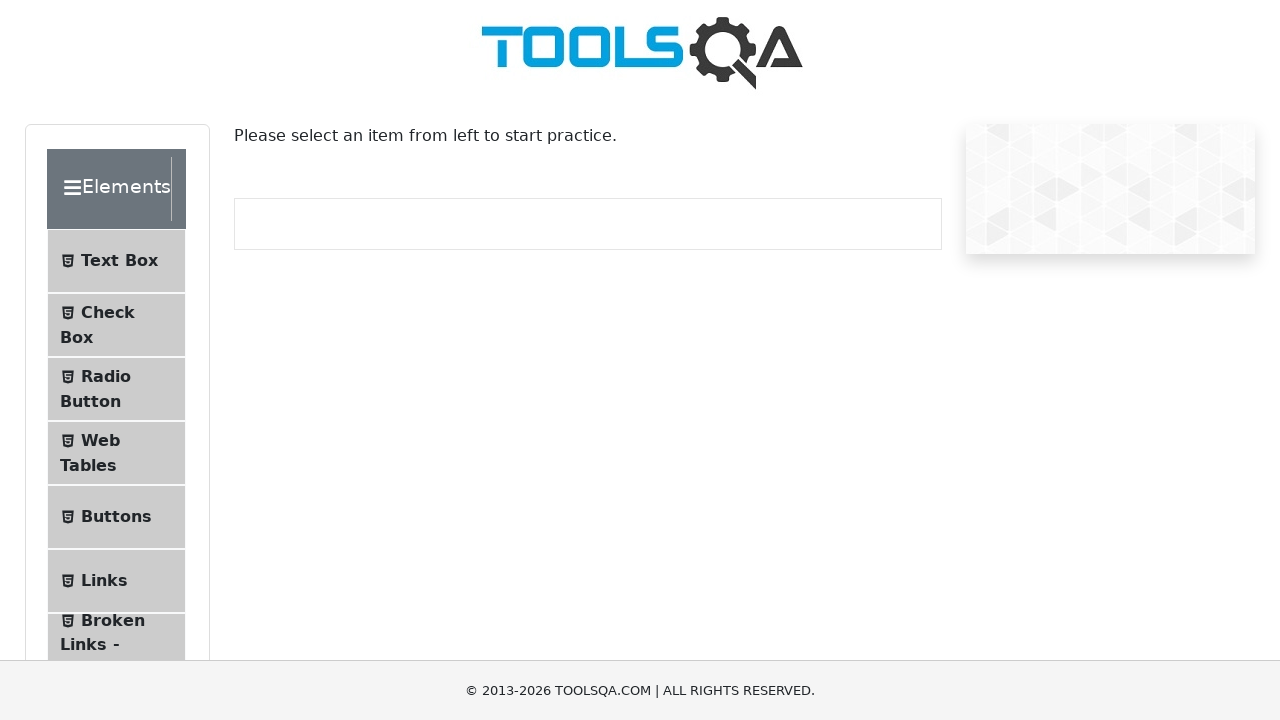

Navigated to DemoQA Elements page
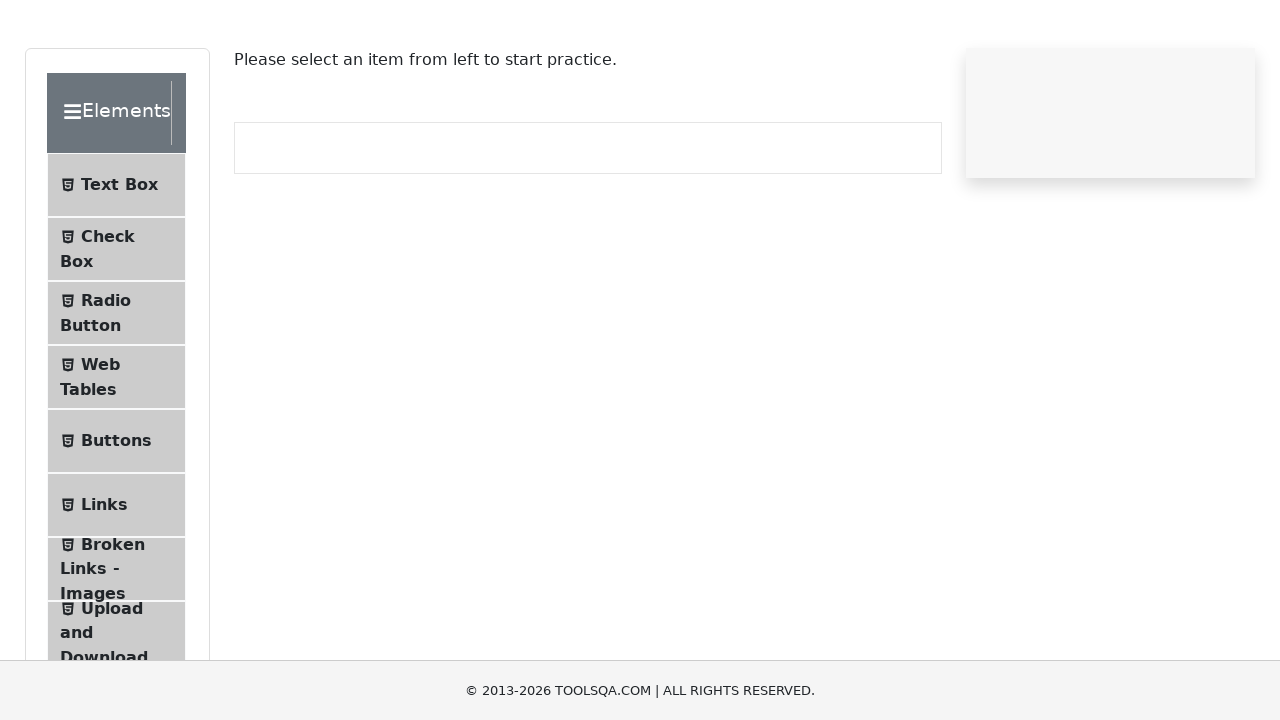

Clicked on Web Tables menu item at (116, 453) on #item-3
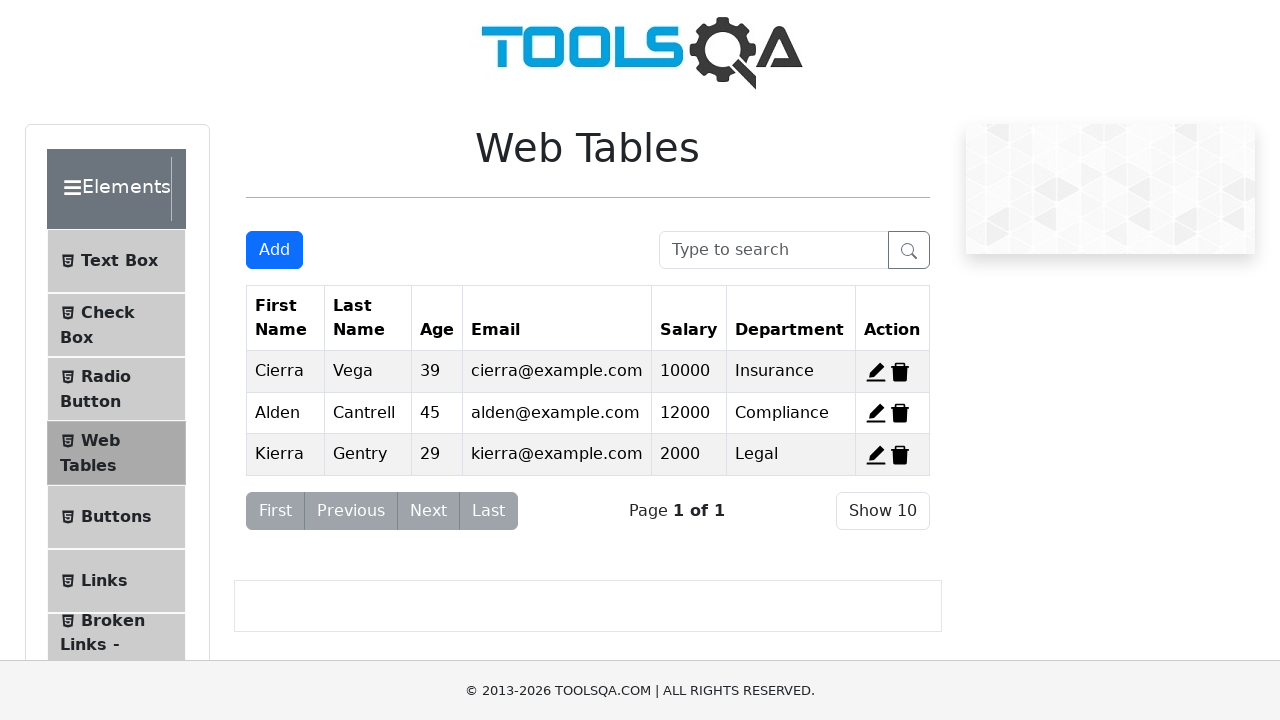

Clicked Add New Record button at (274, 250) on #addNewRecordButton
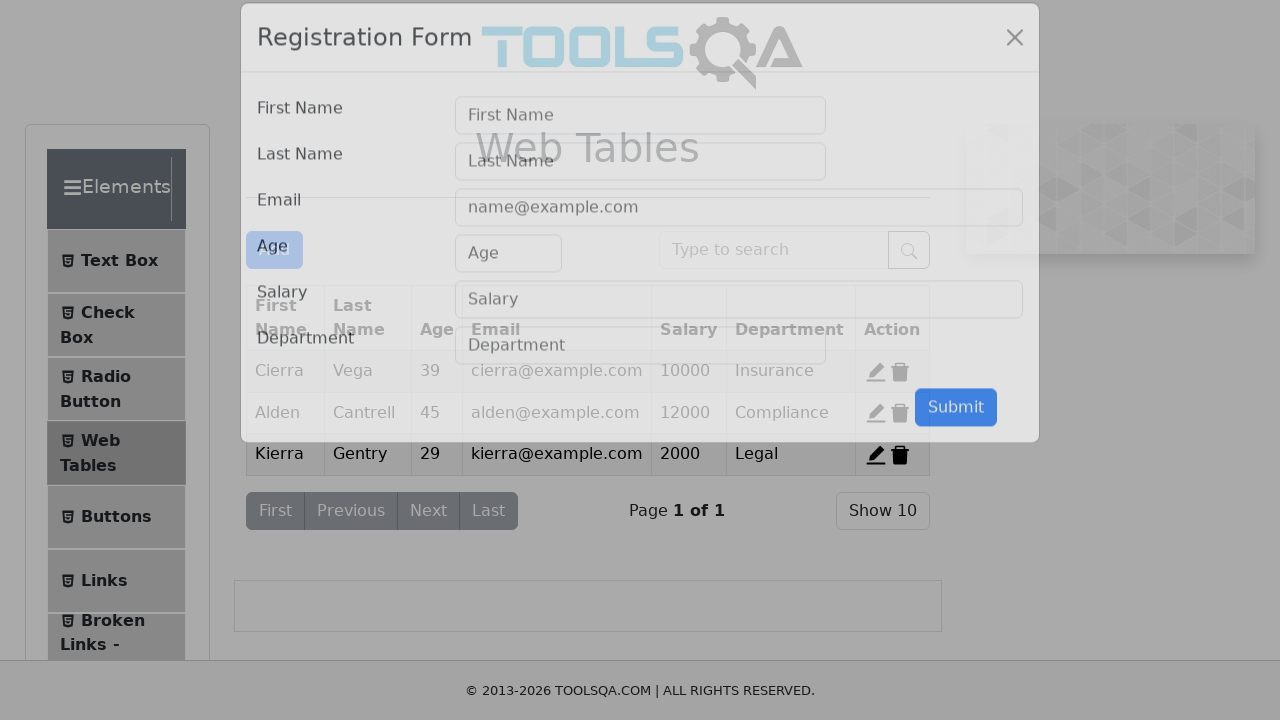

Entered invalid email 'test' in email field on #userEmail
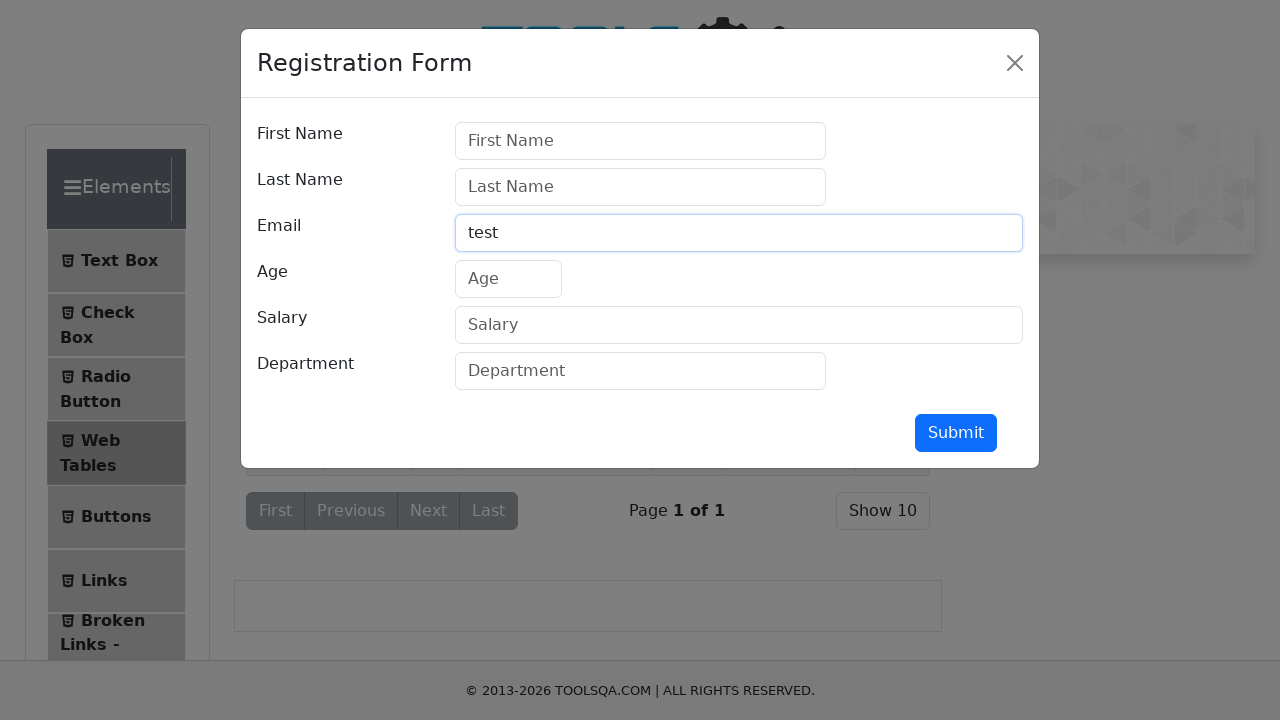

Entered invalid age 't' in age field on #age
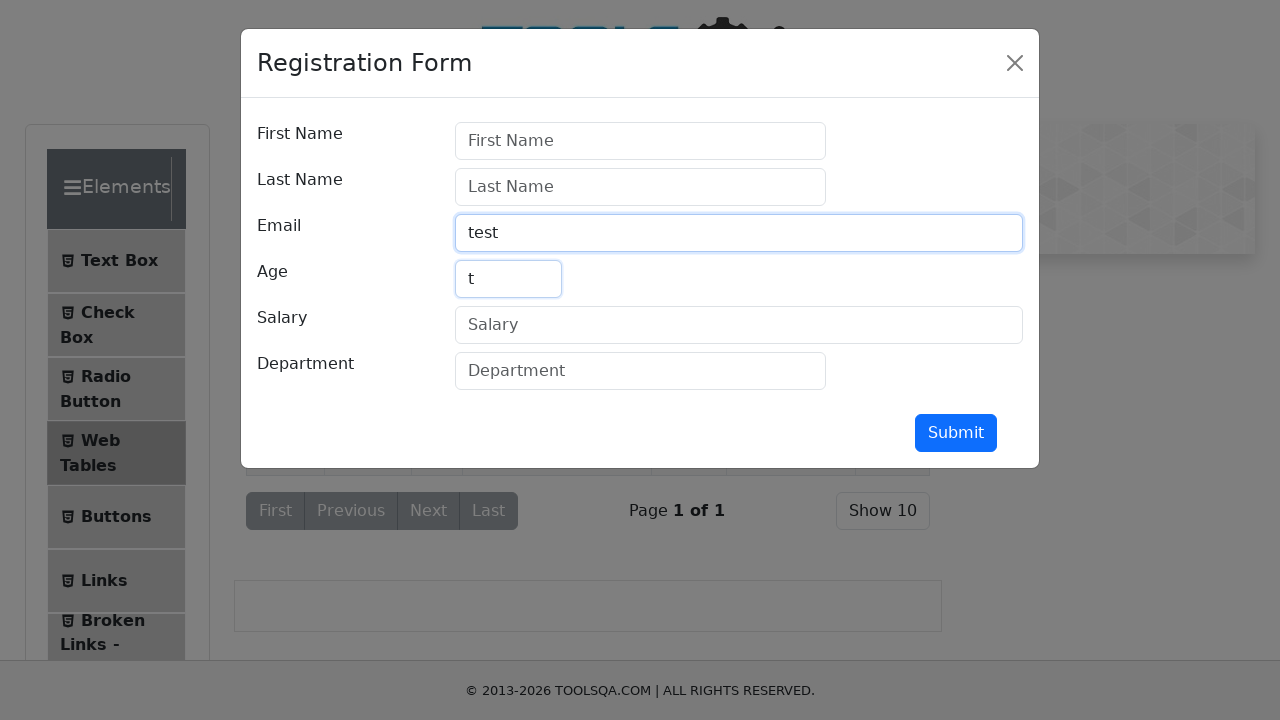

Entered invalid salary 'text' in salary field on #salary
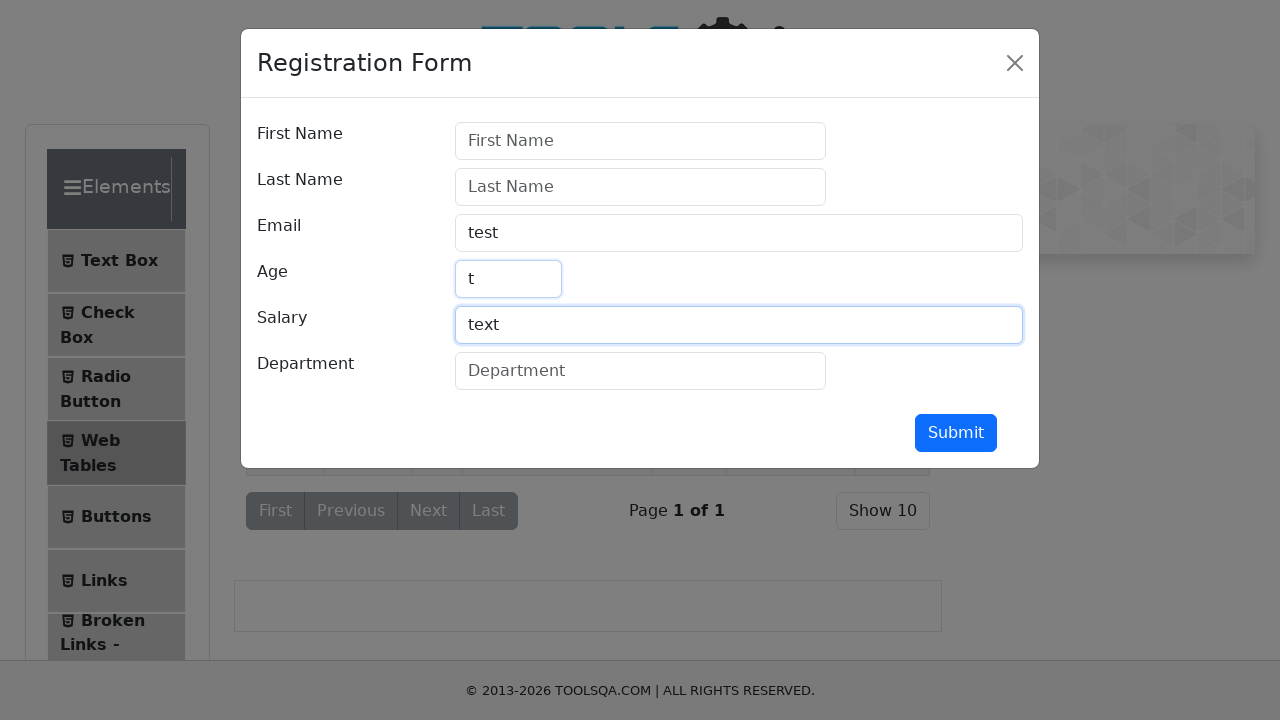

Clicked submit button with invalid inputs at (956, 433) on #submit
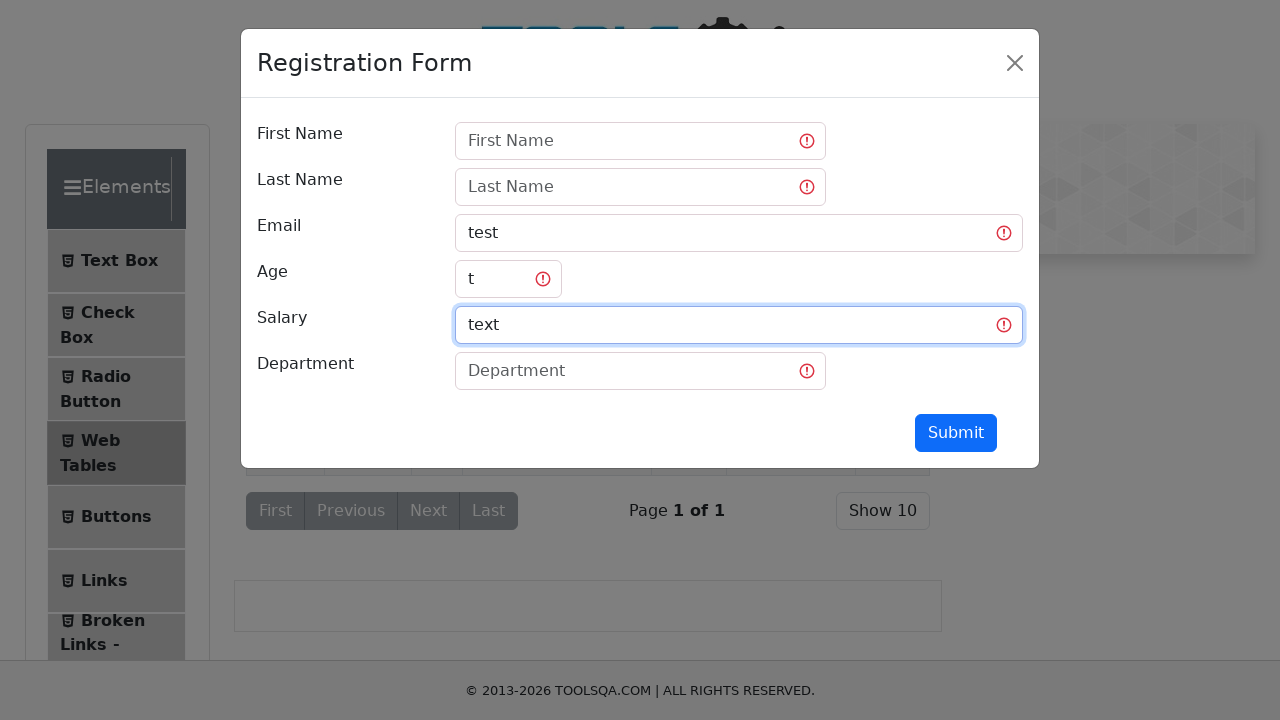

Verified that invalid input fields are displayed with error state
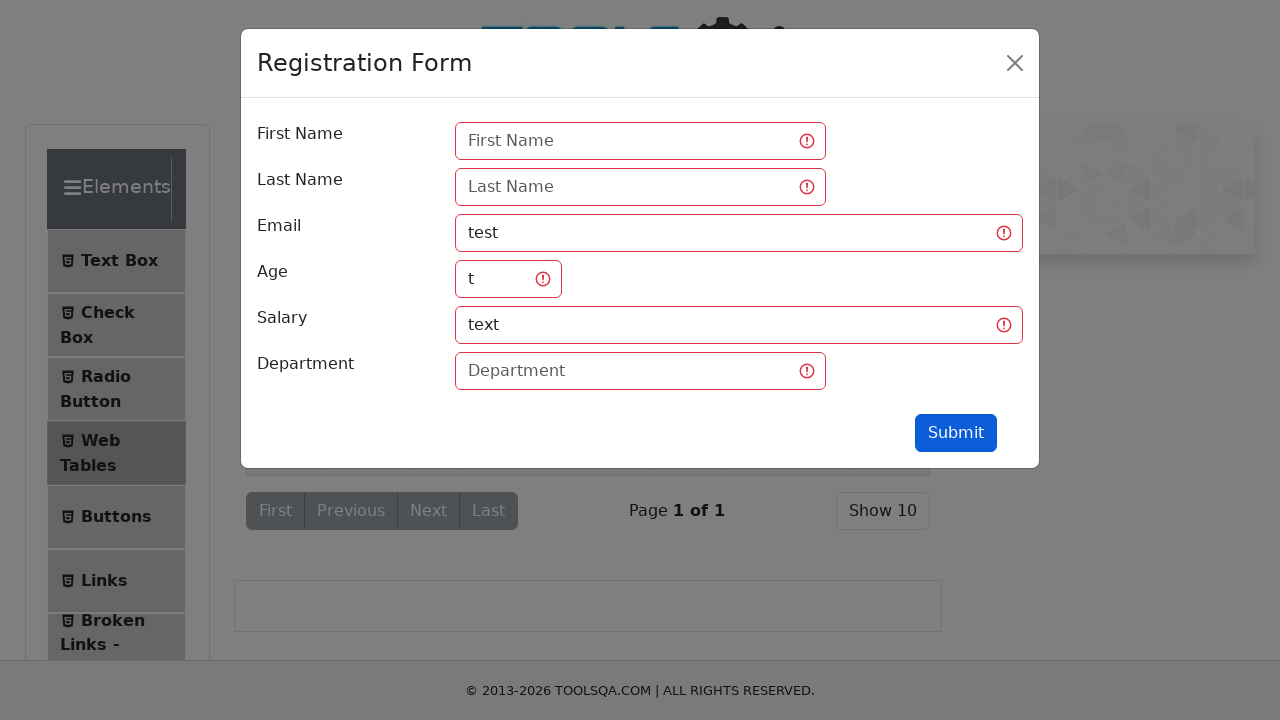

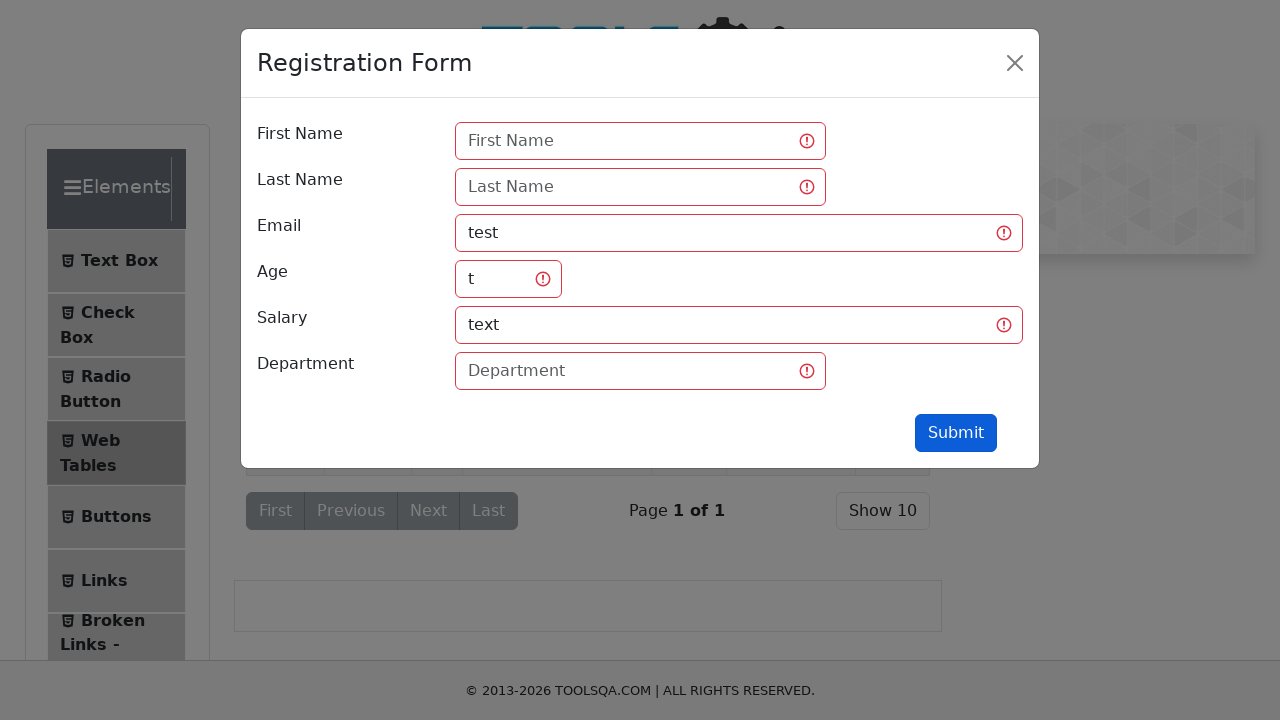